Tests confirmation dialog handling by clicking a button and dismissing the confirmation alert

Starting URL: https://demoqa.com/alerts

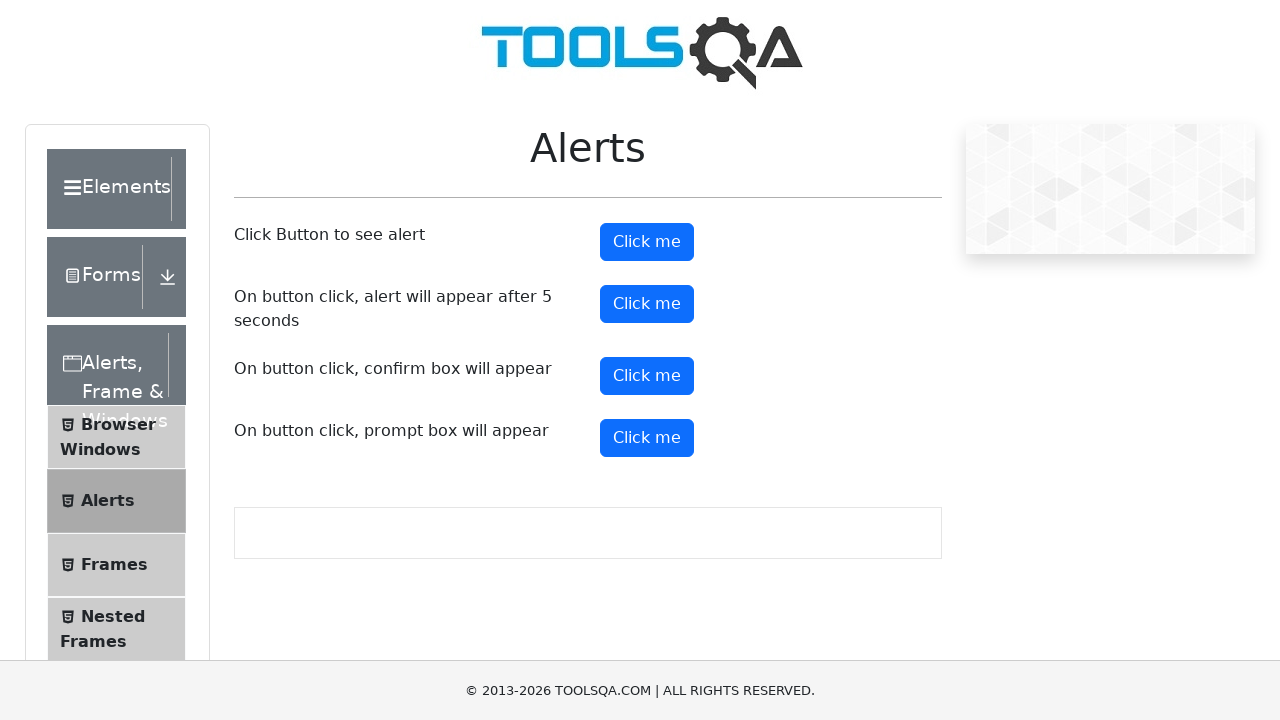

Set up dialog handler to dismiss confirmation alerts
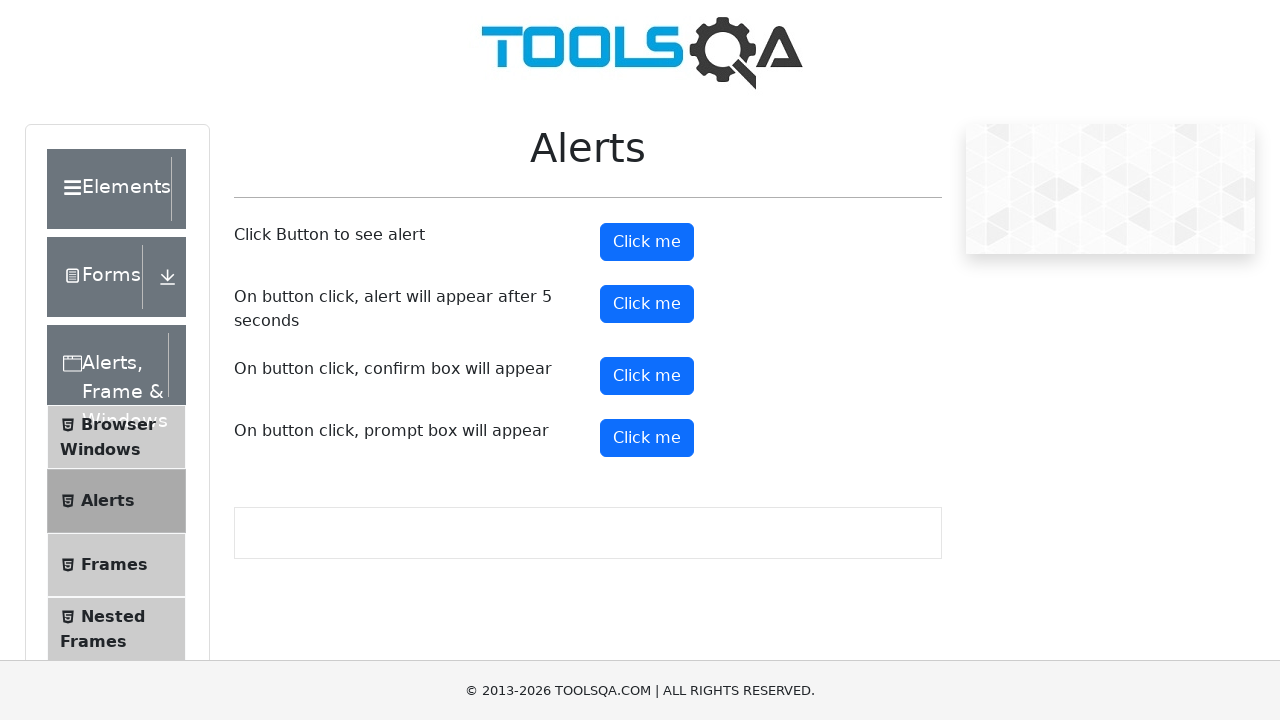

Clicked confirmation button to trigger confirmation dialog at (647, 376) on #confirmButton
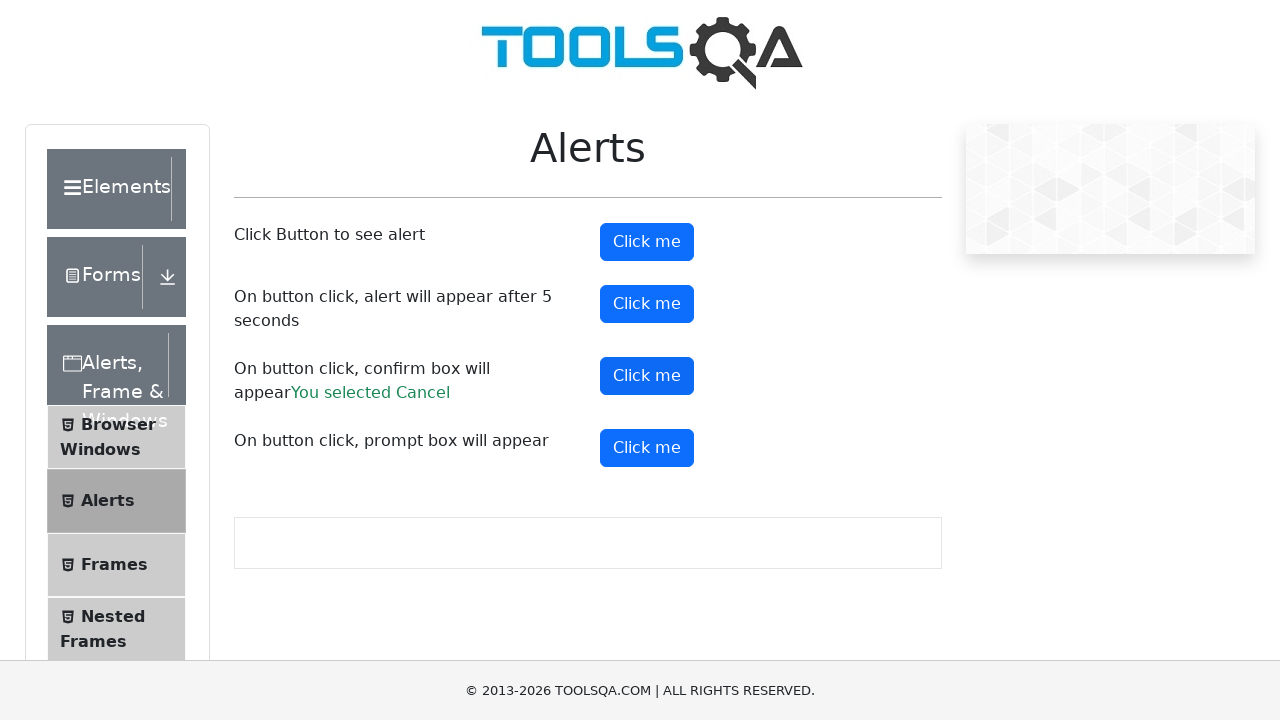

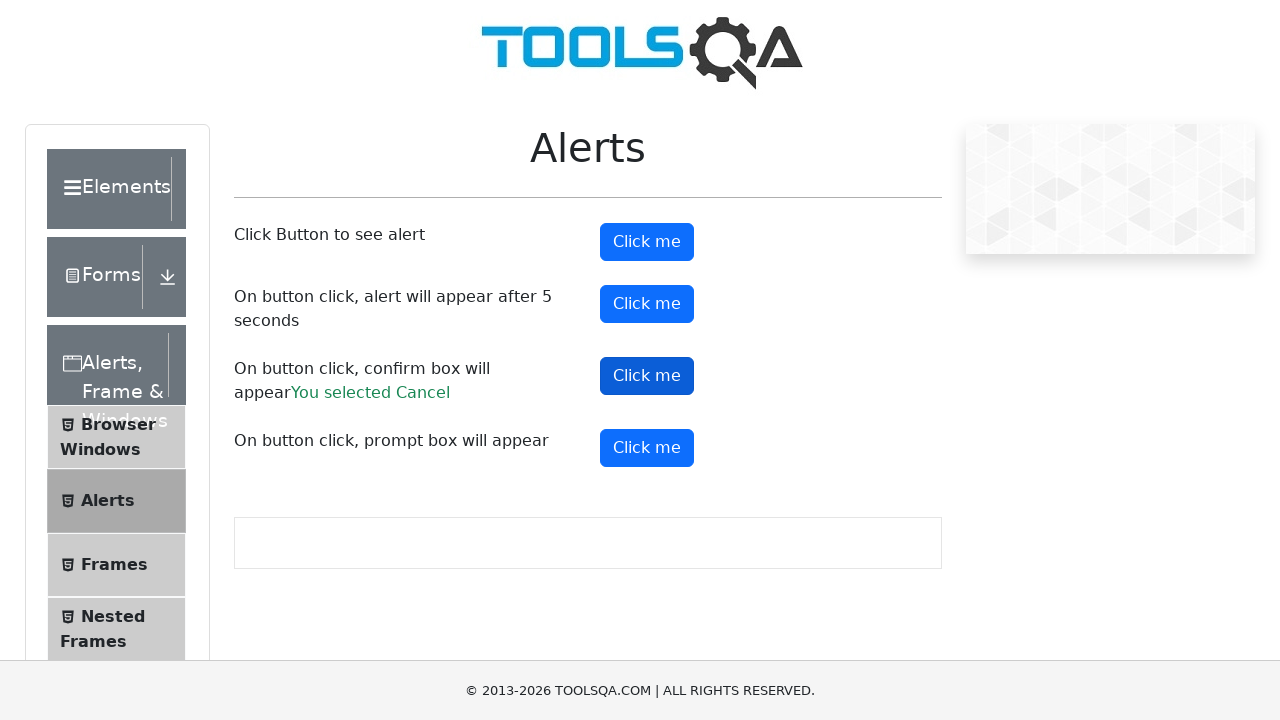